Tests a math puzzle form by extracting a value from an element's attribute, calculating a mathematical result (log of absolute value of 12*sin(x)), filling in the answer, checking required checkboxes, and submitting the form.

Starting URL: http://suninjuly.github.io/get_attribute.html

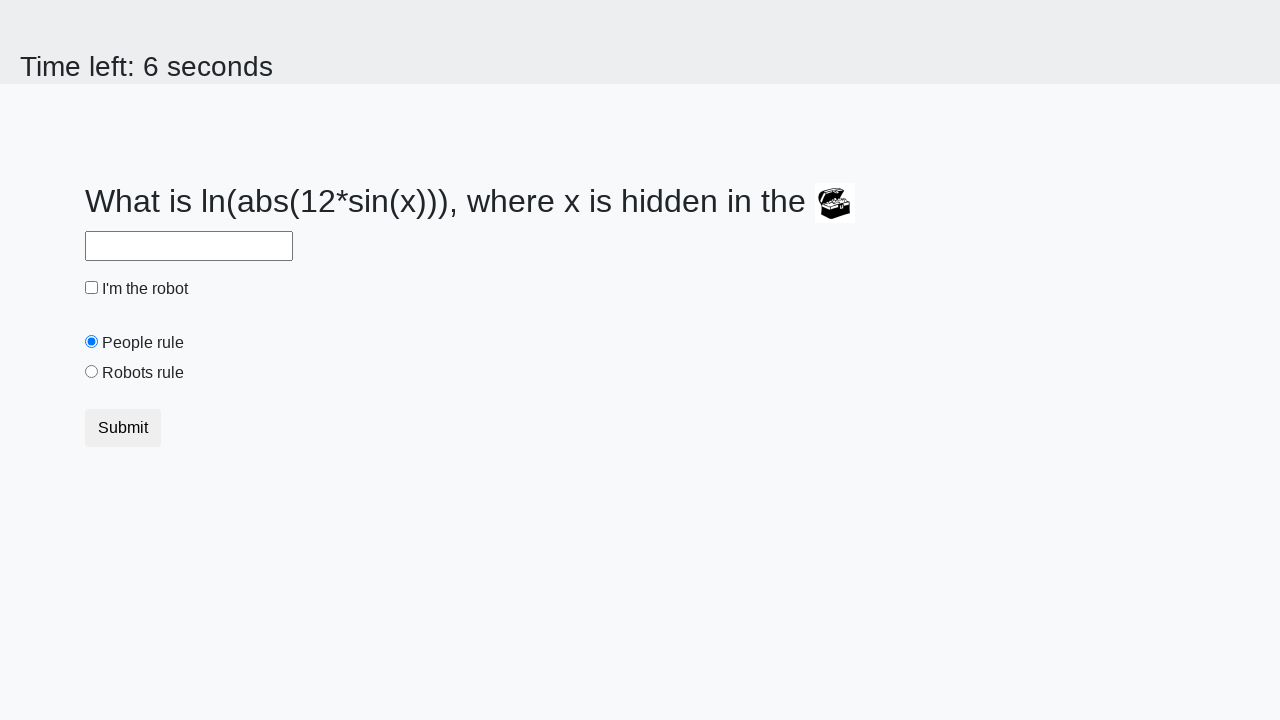

Located treasure element
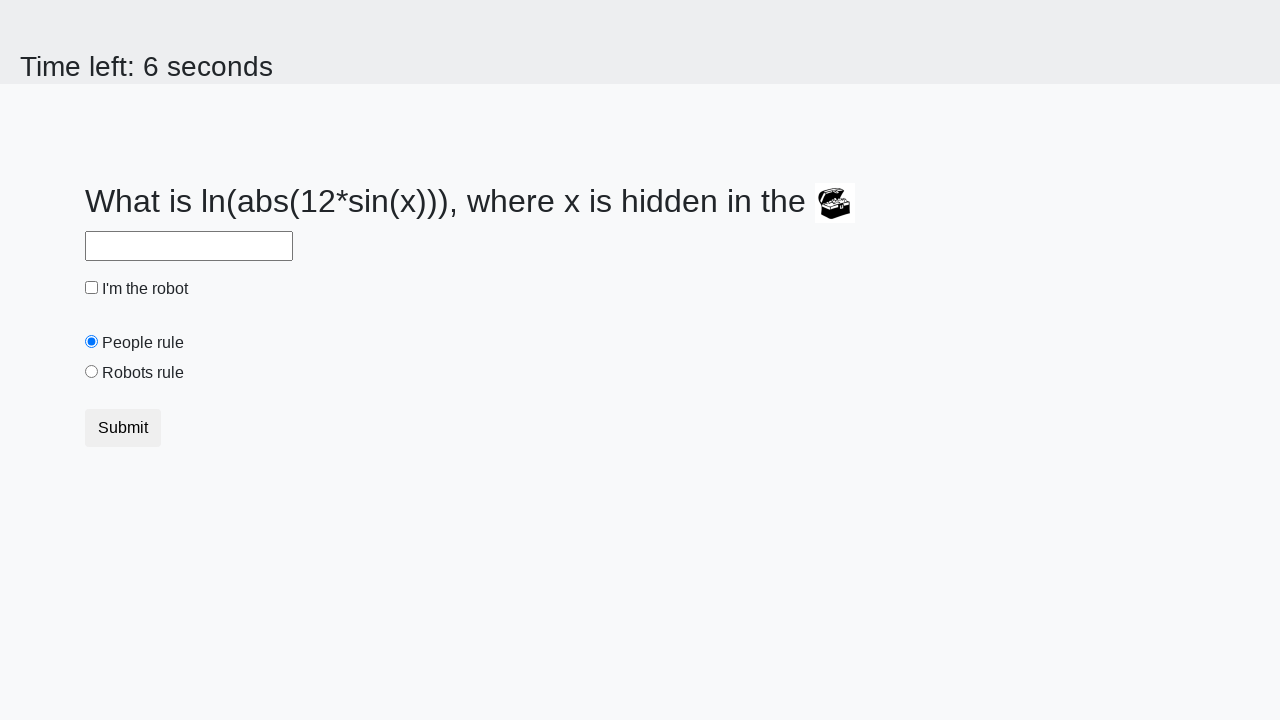

Extracted valuex attribute: 923
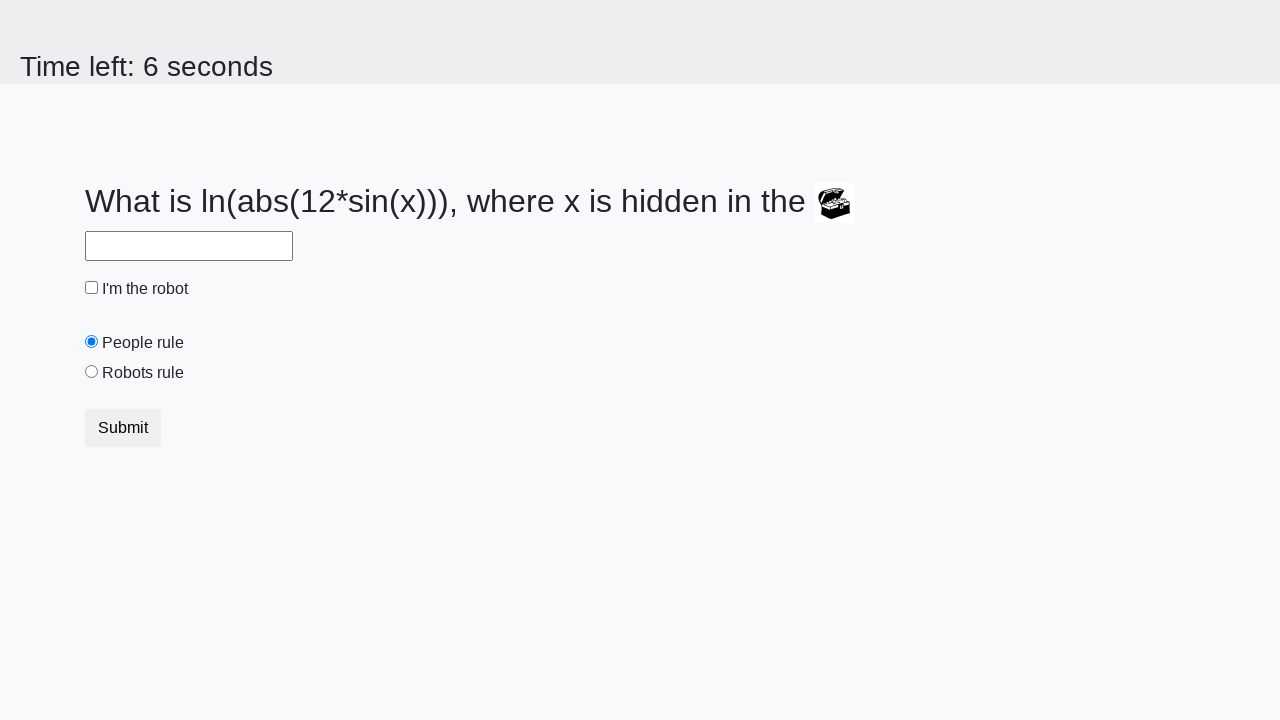

Calculated math result log(|12*sin(923)|) = 1.9534051515446198
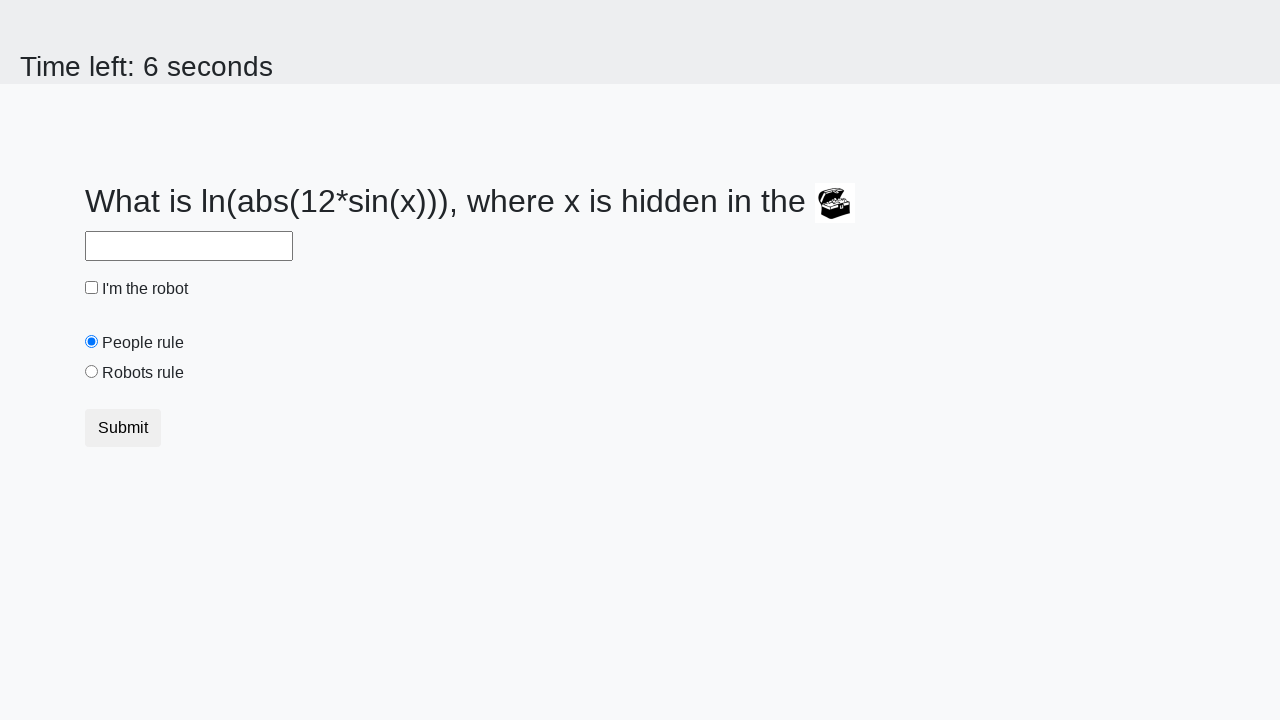

Filled answer field with calculated value: 1.9534051515446198 on #answer
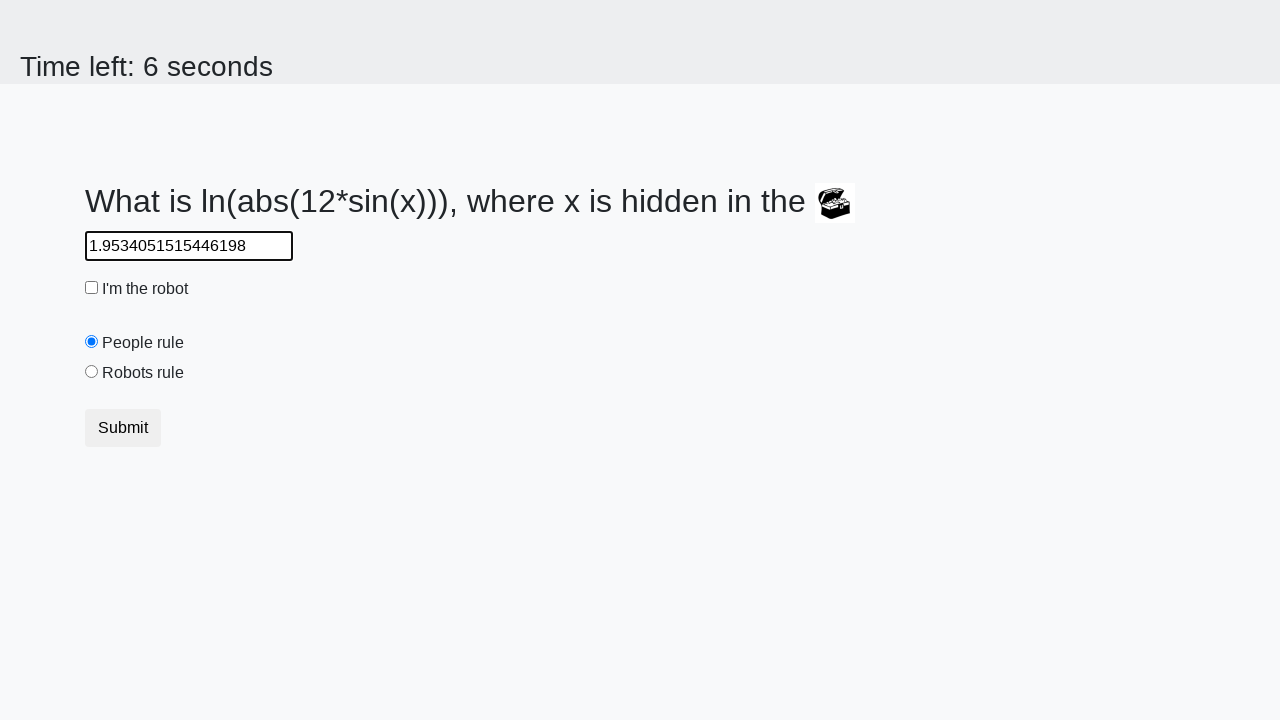

Checked robot checkbox at (92, 288) on #robotCheckbox
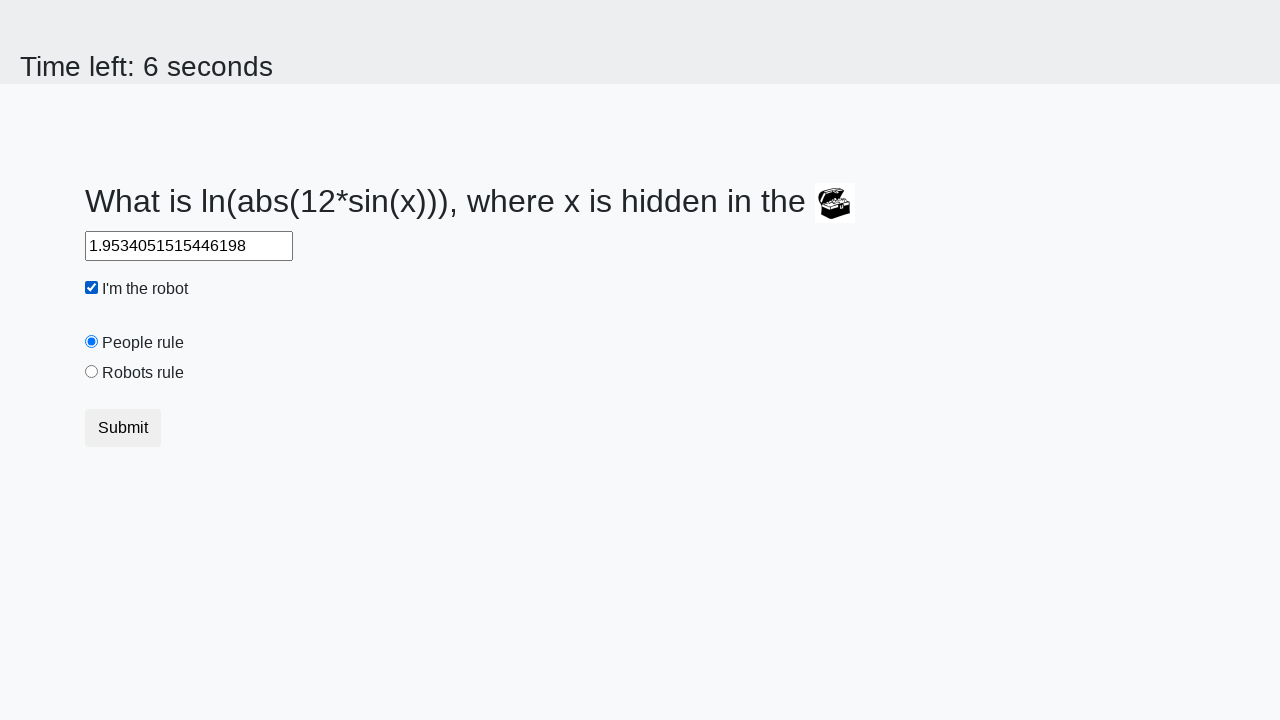

Checked robots rule checkbox at (92, 372) on #robotsRule
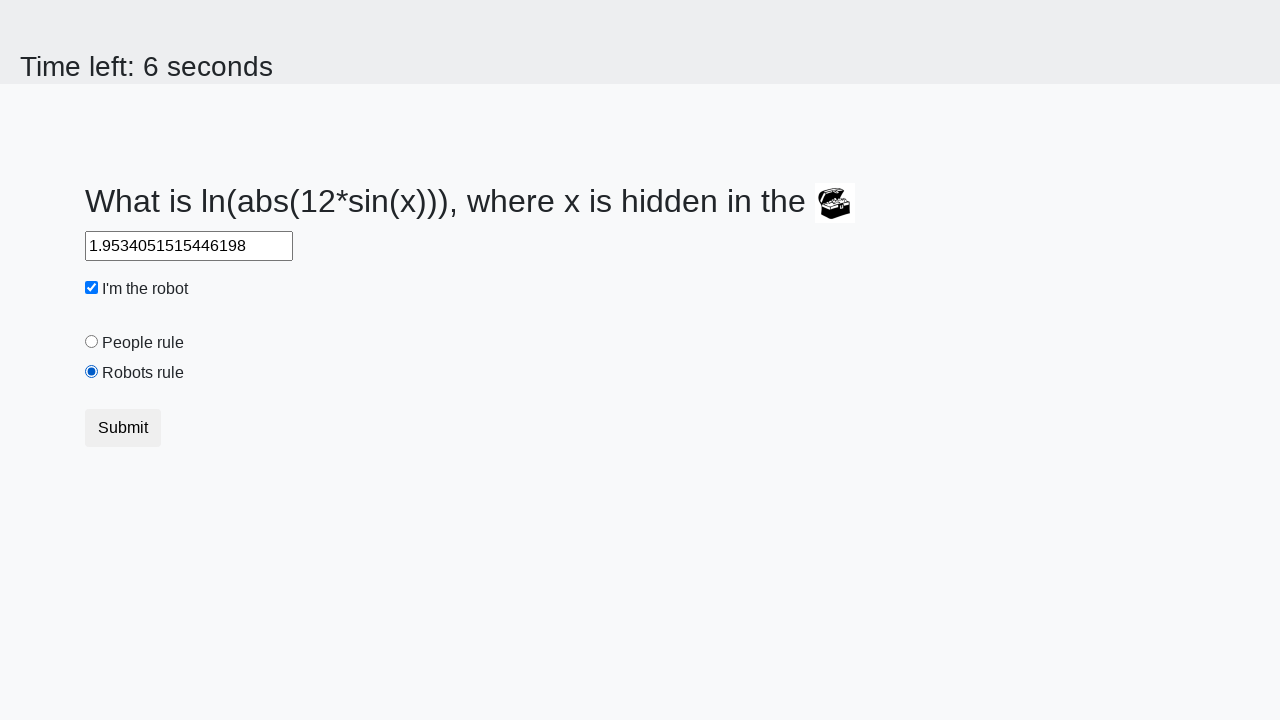

Clicked submit button to submit form at (123, 428) on button.btn[type='submit']
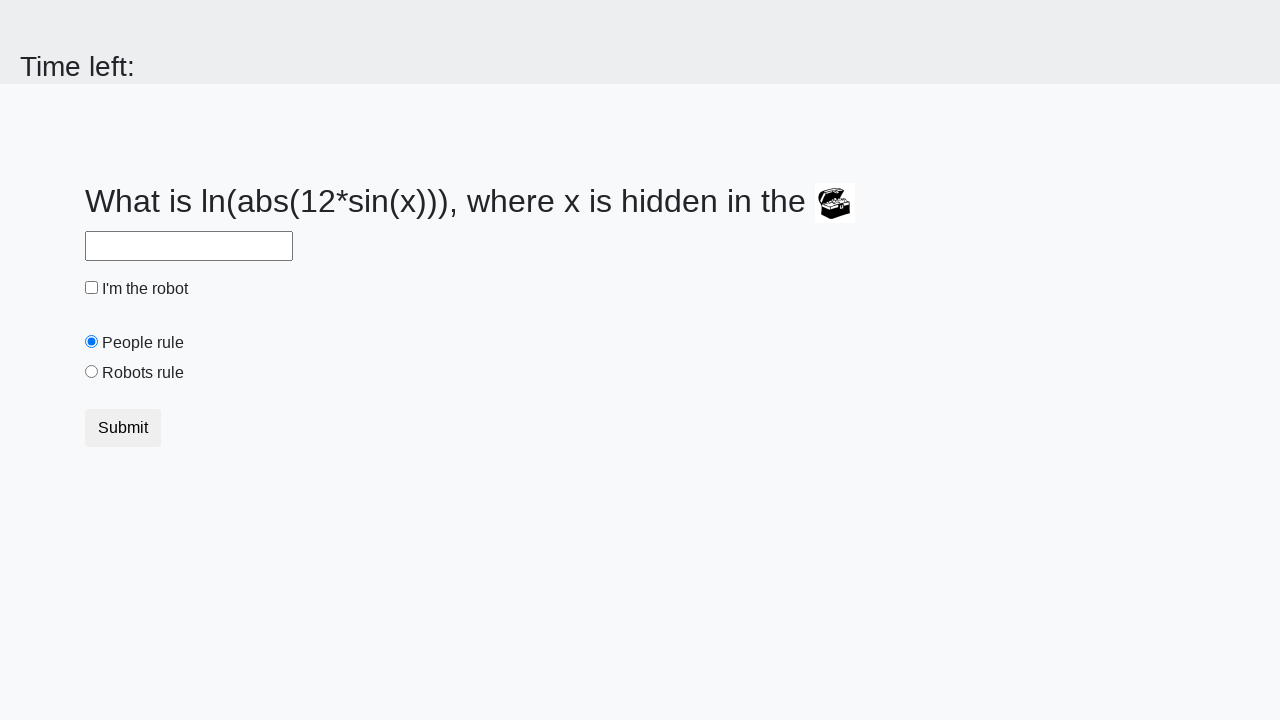

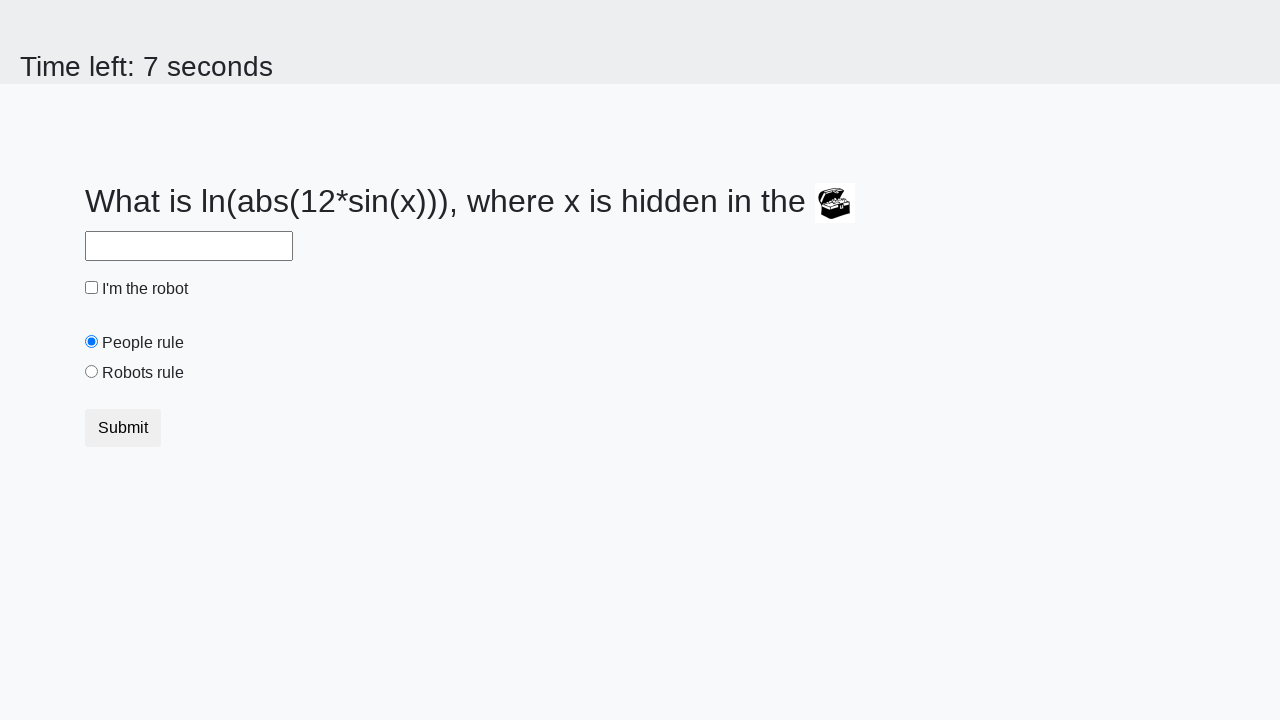